Waits for a price to reach $100, clicks a book button, then solves a mathematical captcha challenge

Starting URL: http://suninjuly.github.io/explicit_wait2.html

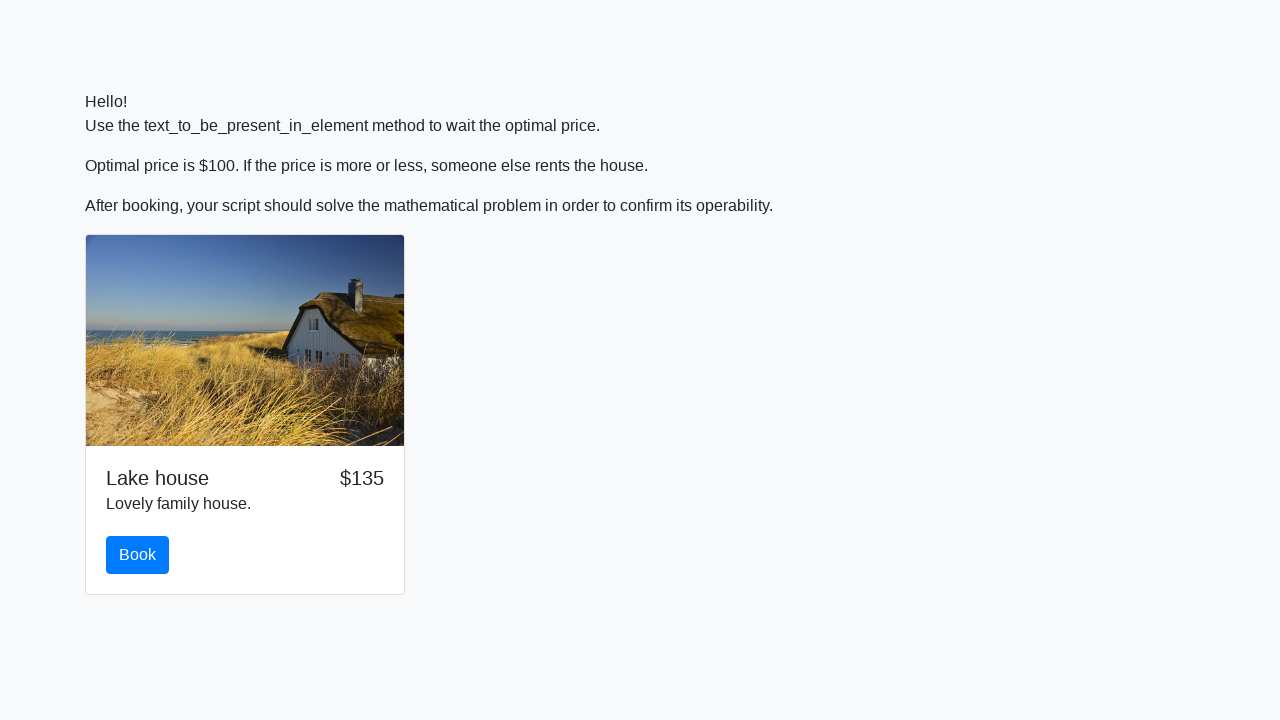

Waited for price to reach $100
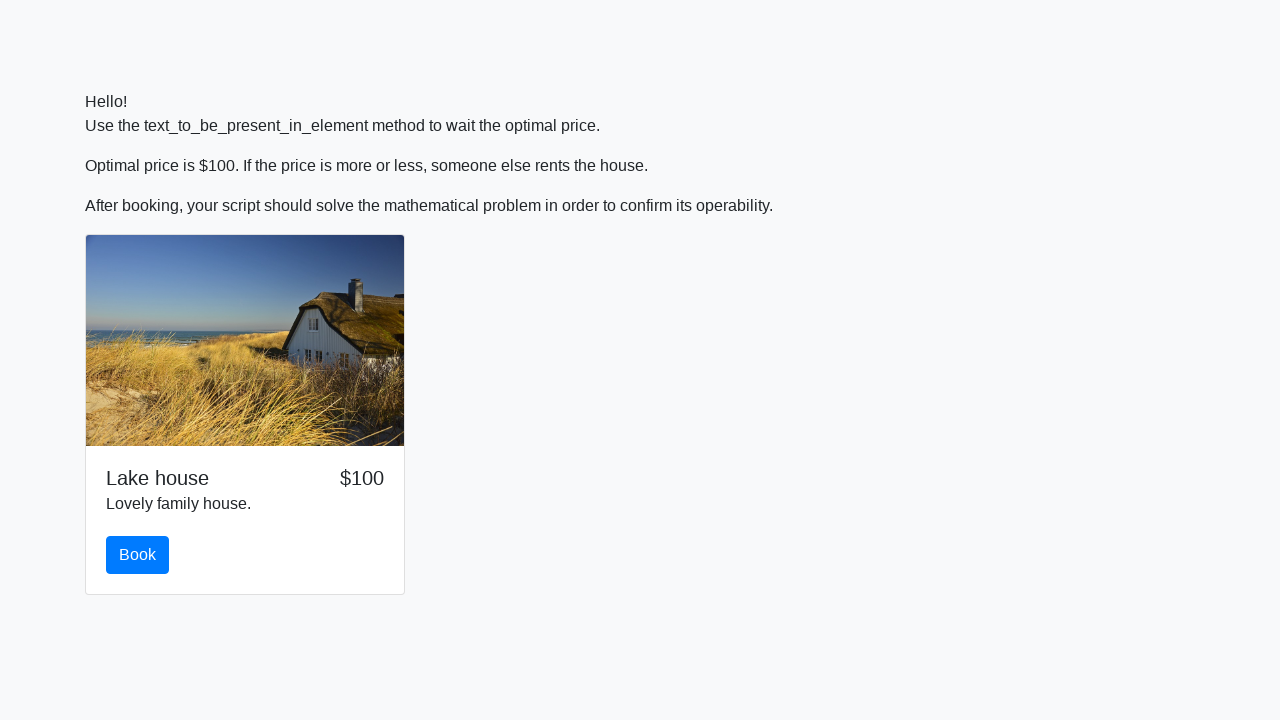

Clicked the book button at (138, 555) on #book
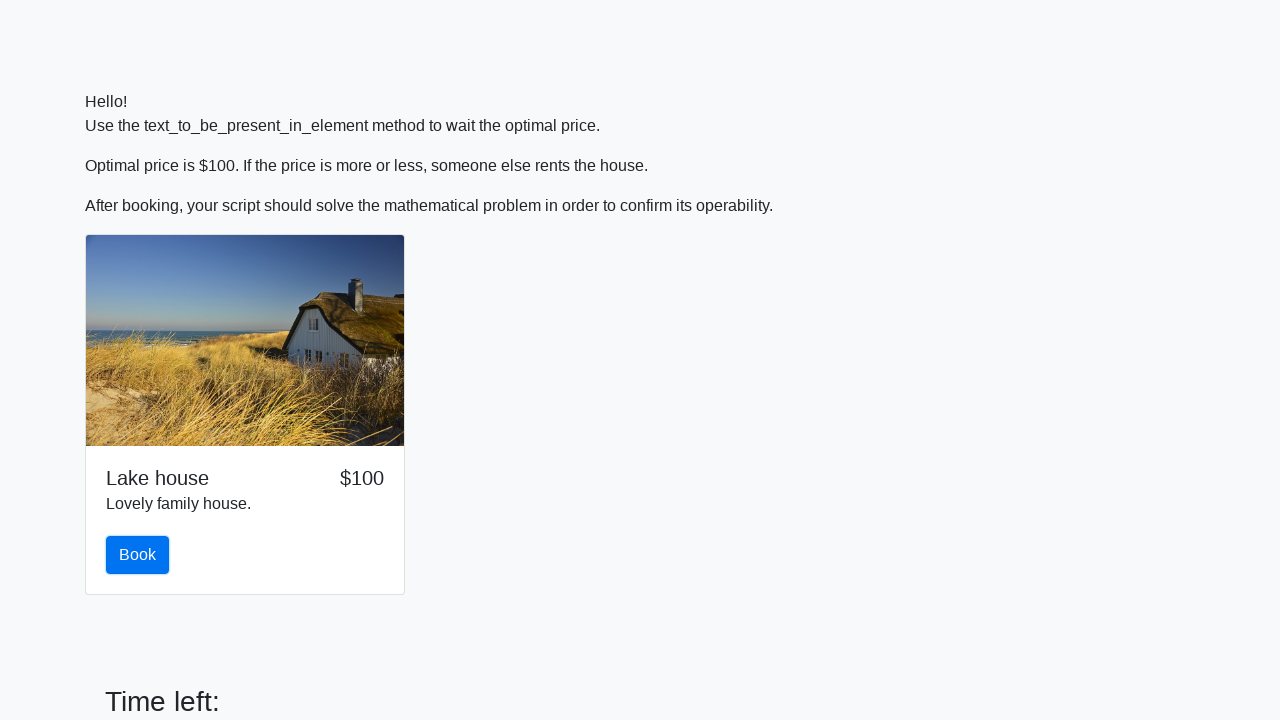

Retrieved the input value for calculation
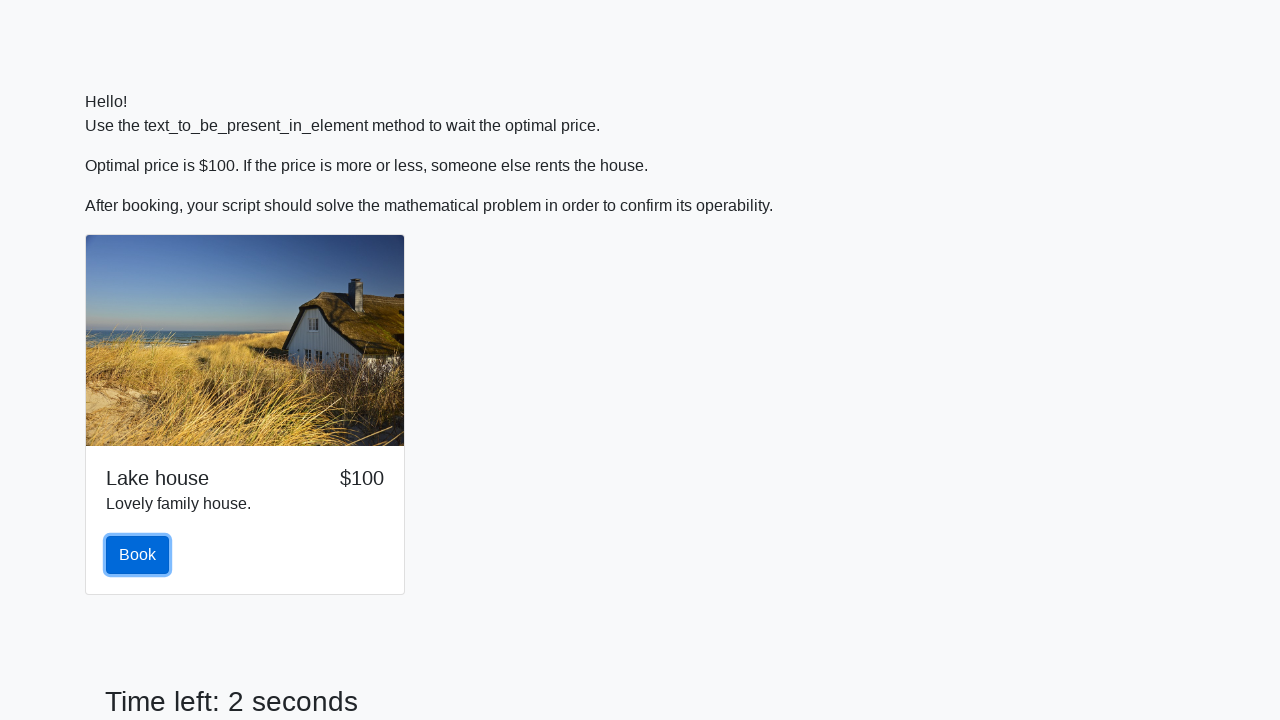

Calculated the mathematical solution: 2.1493200402427806
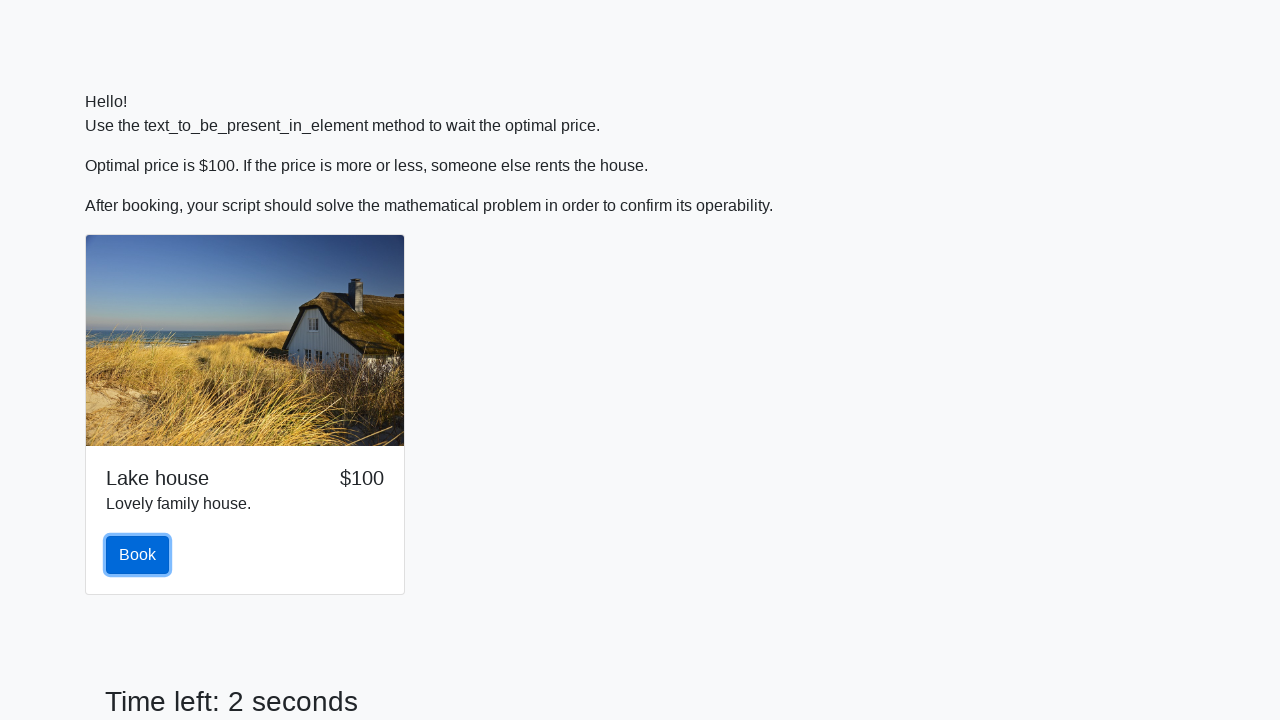

Filled in the calculated answer on #answer
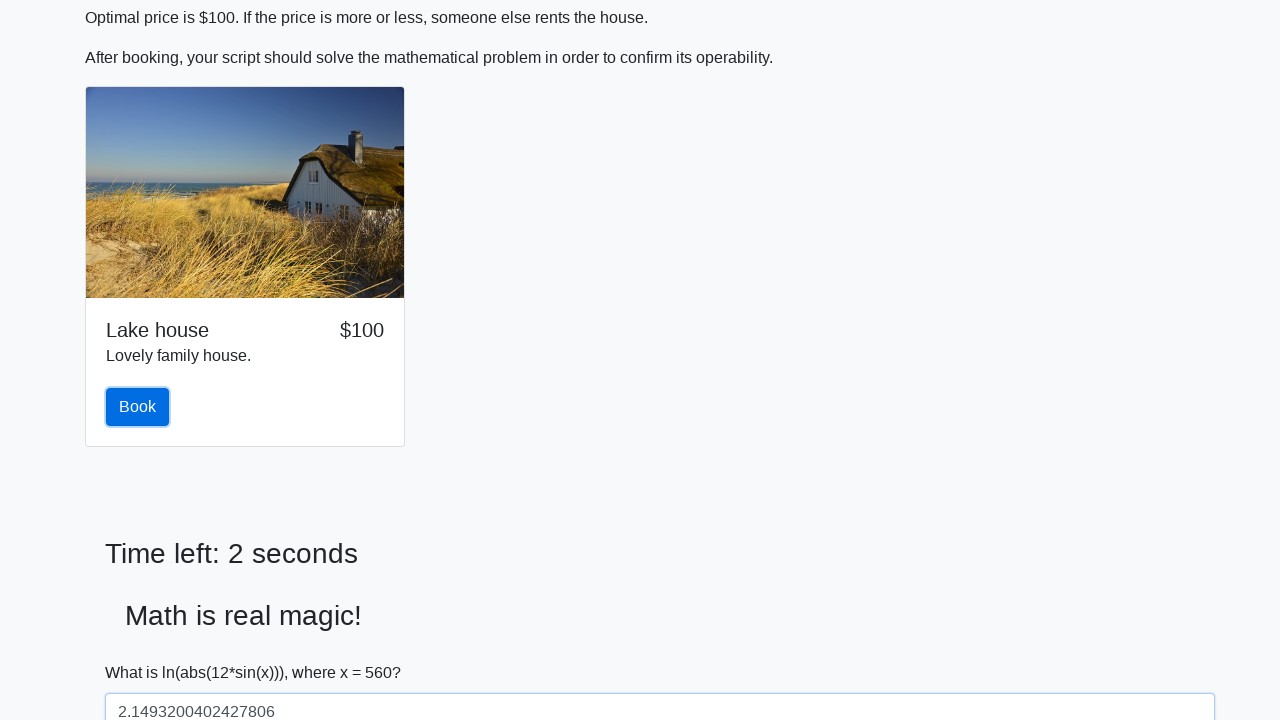

Submitted the captcha solution at (143, 651) on #solve
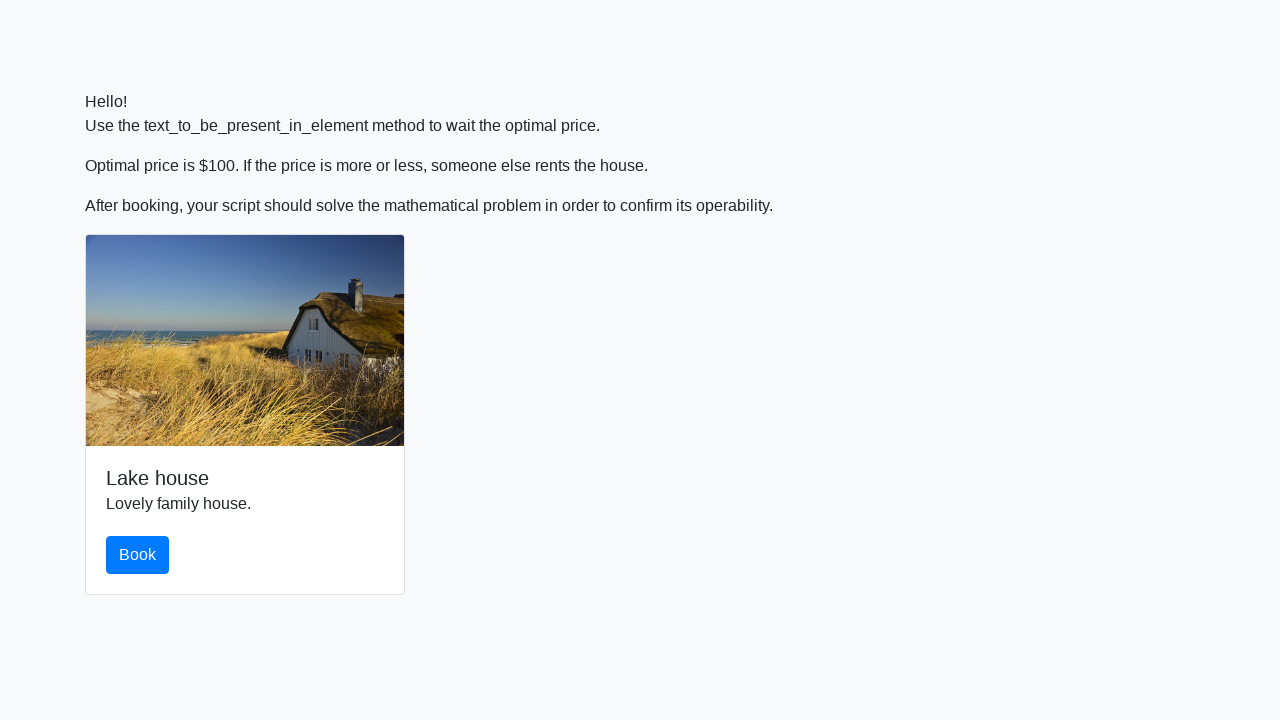

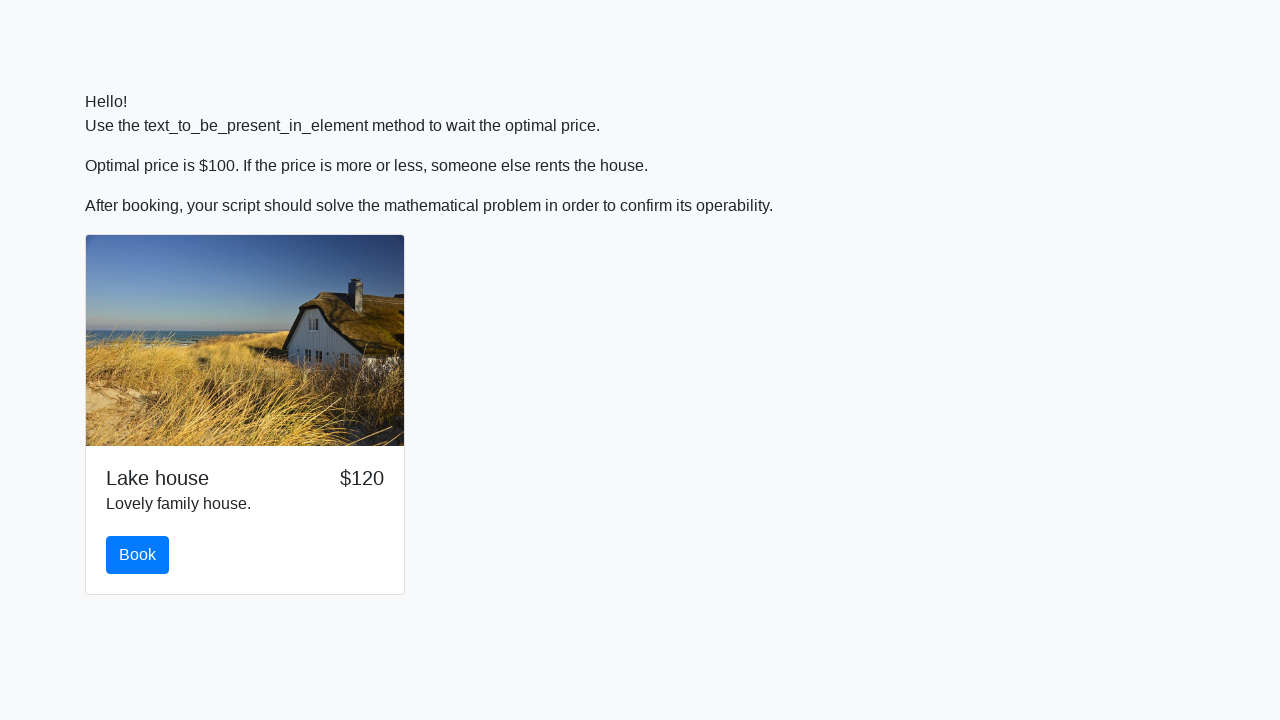